Tests dropdown functionality by selecting different options from a dropdown menu and verifying the selected values are correct.

Starting URL: https://the-internet.herokuapp.com/dropdown

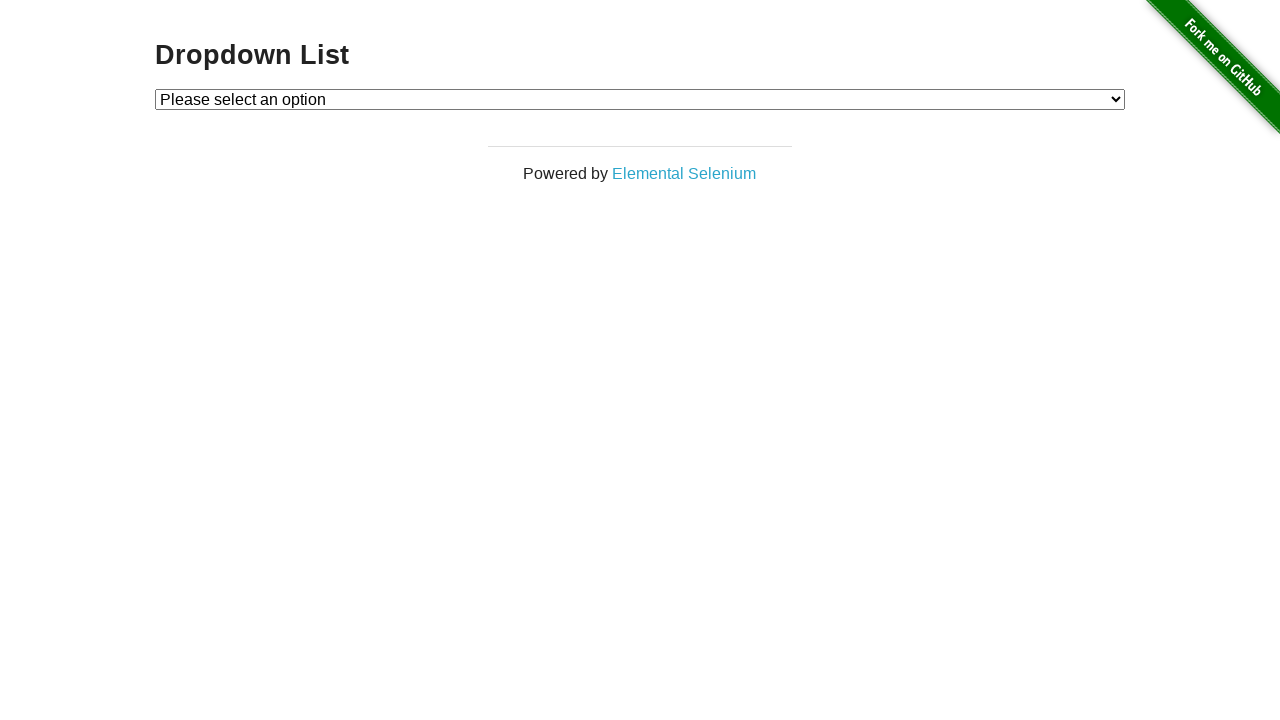

Waited for dropdown to be visible
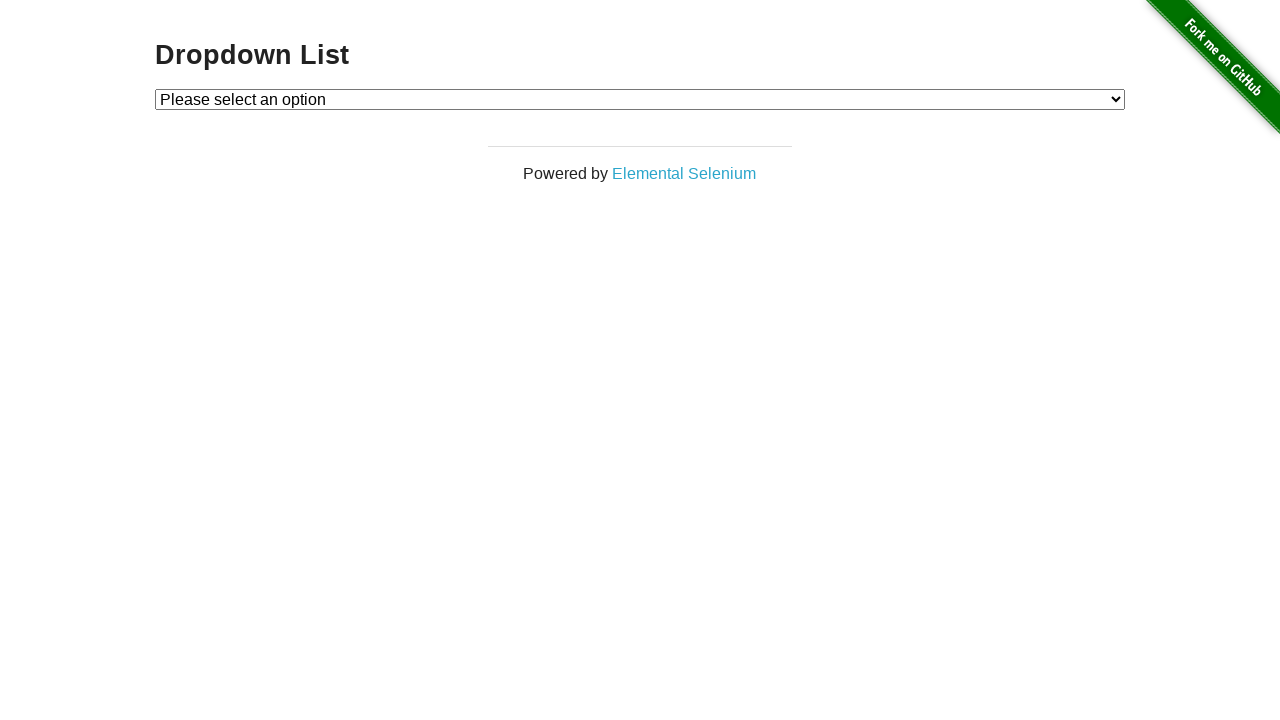

Verified dropdown has 3 options
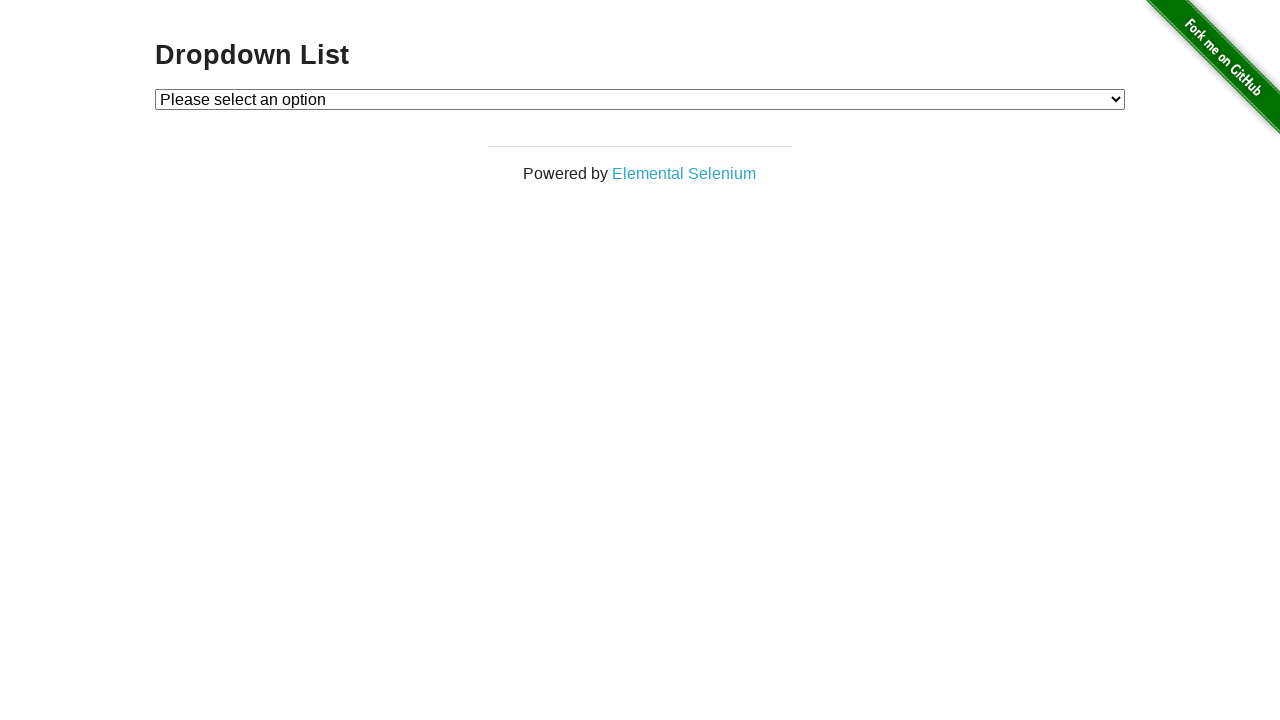

Selected Option 1 from dropdown by index on #dropdown
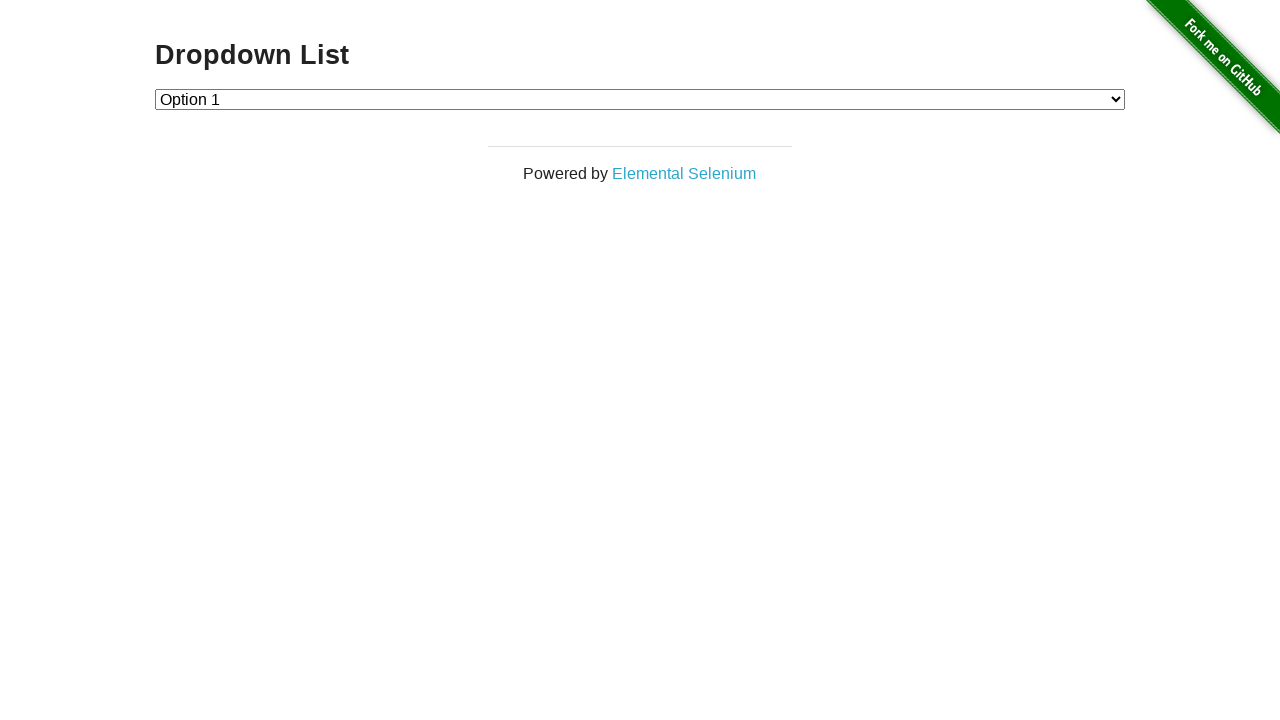

Verified Option 1 is selected
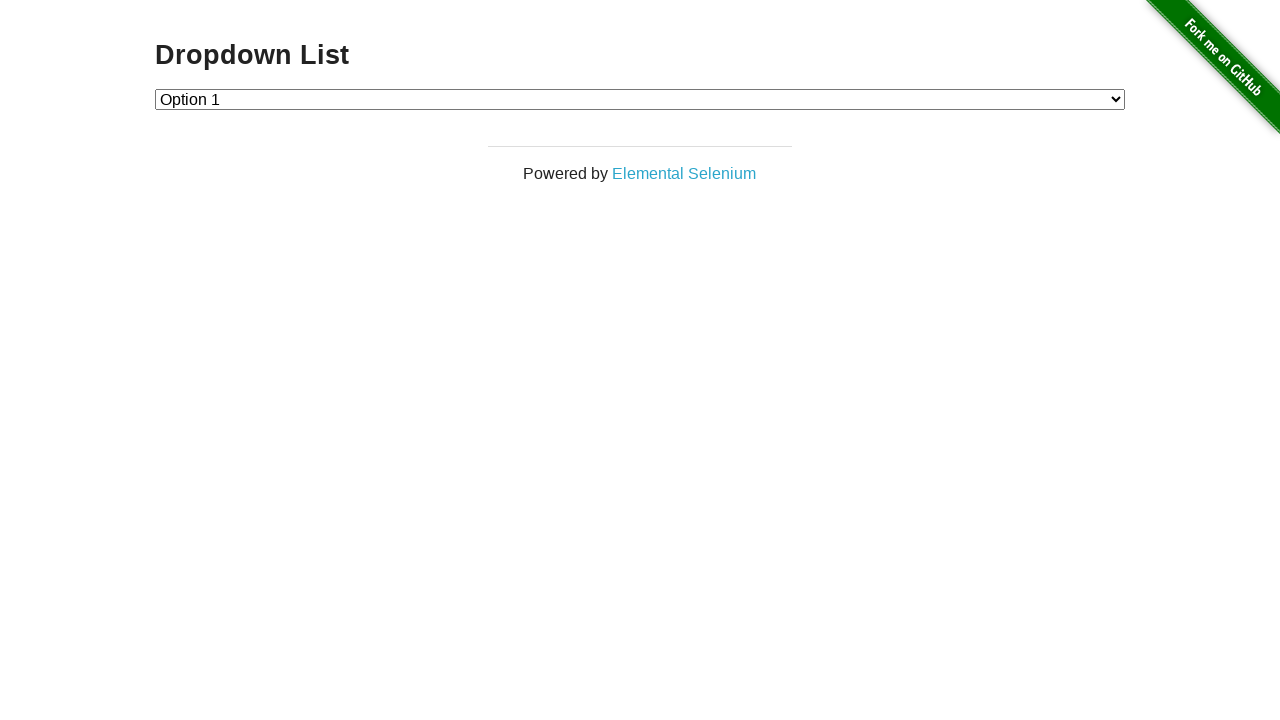

Selected Option 2 from dropdown by index on #dropdown
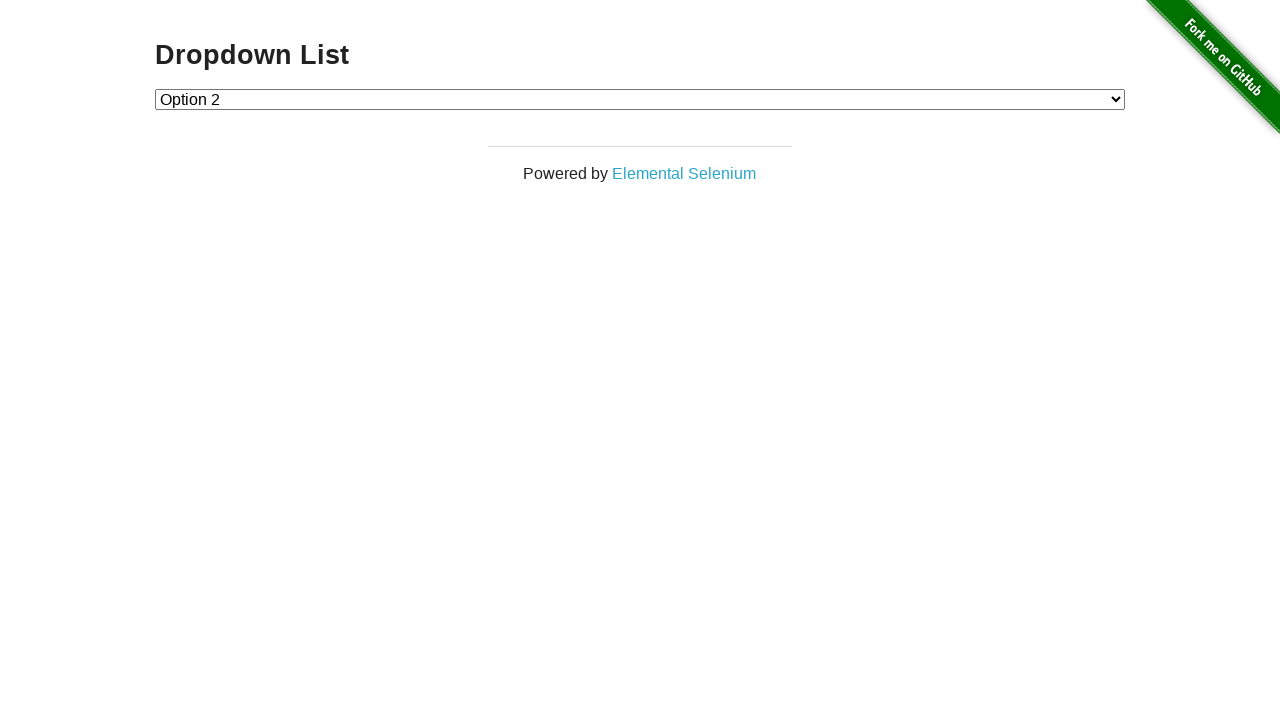

Verified Option 2 is selected
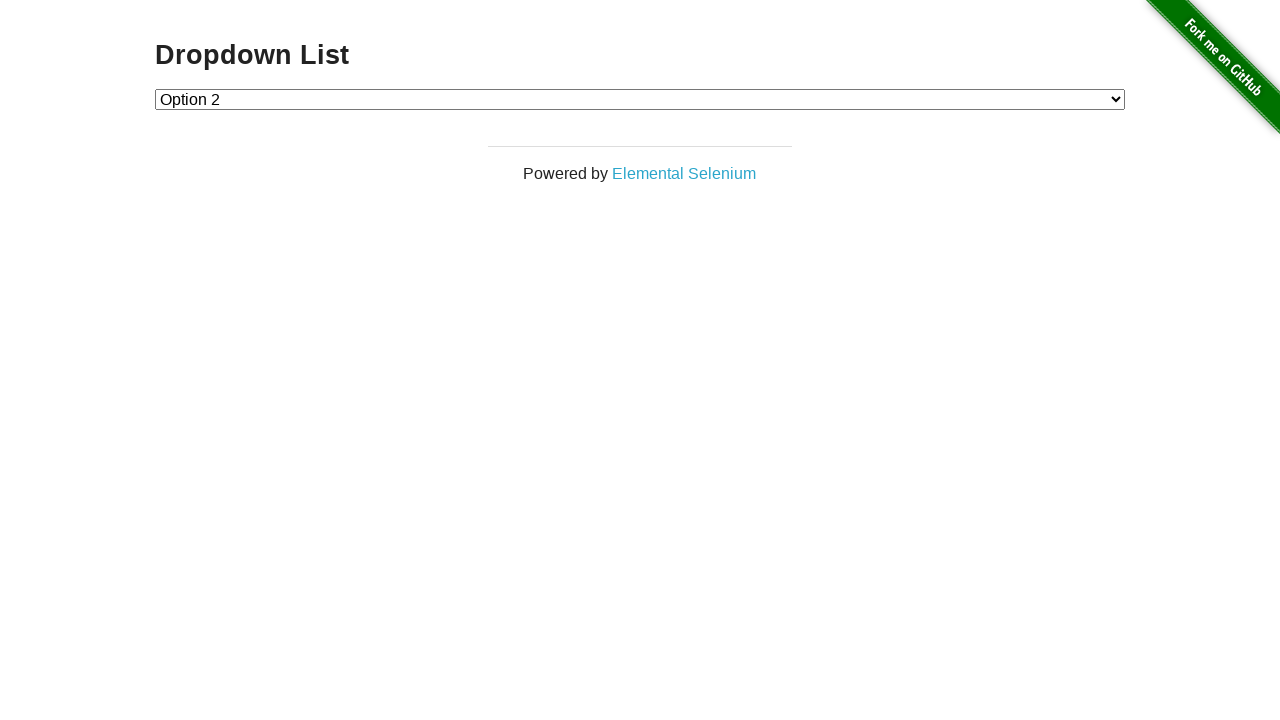

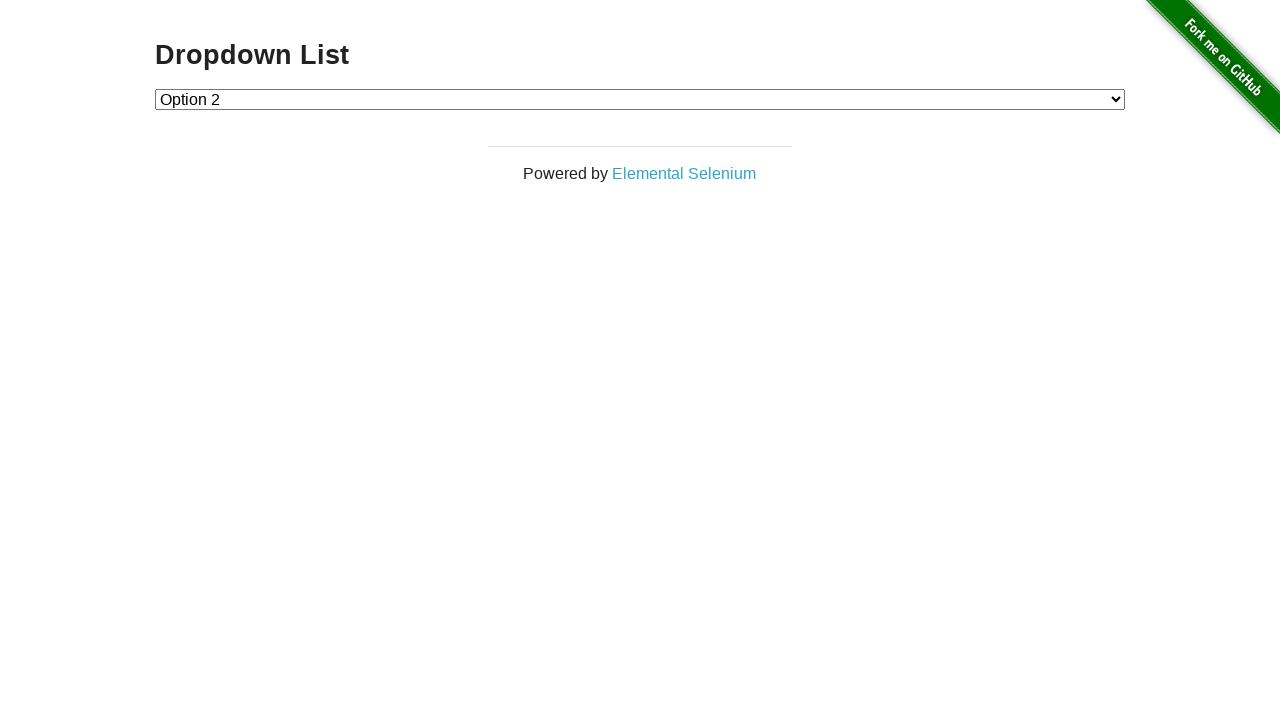